Tests file download functionality by clicking on a random download link and verifying the file is downloaded

Starting URL: https://the-internet.herokuapp.com/download

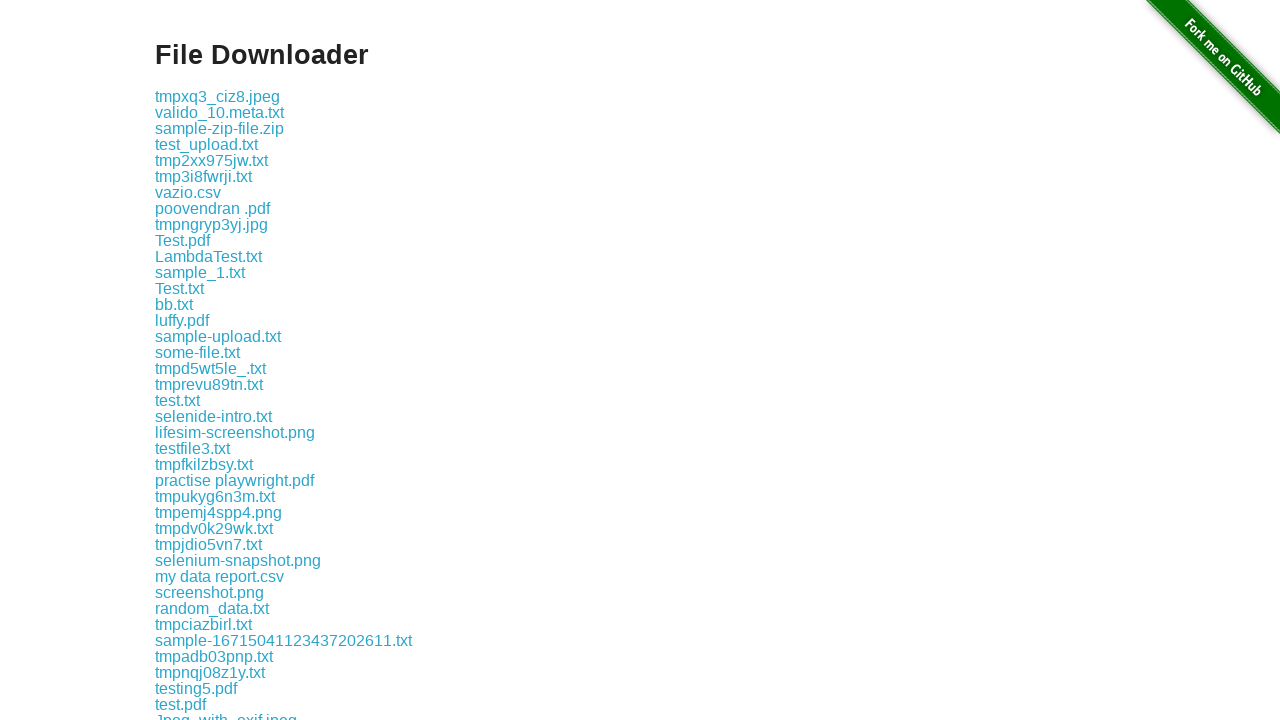

Located all download links on the page
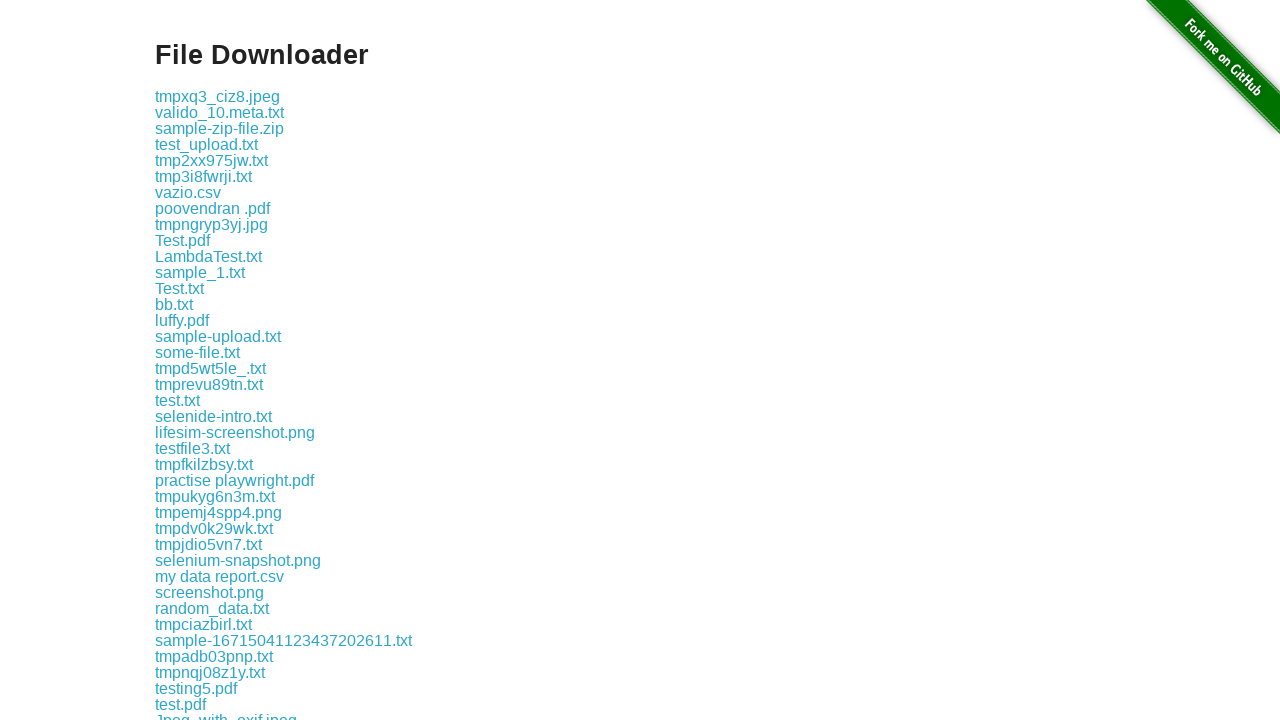

Selected random download link at index 45
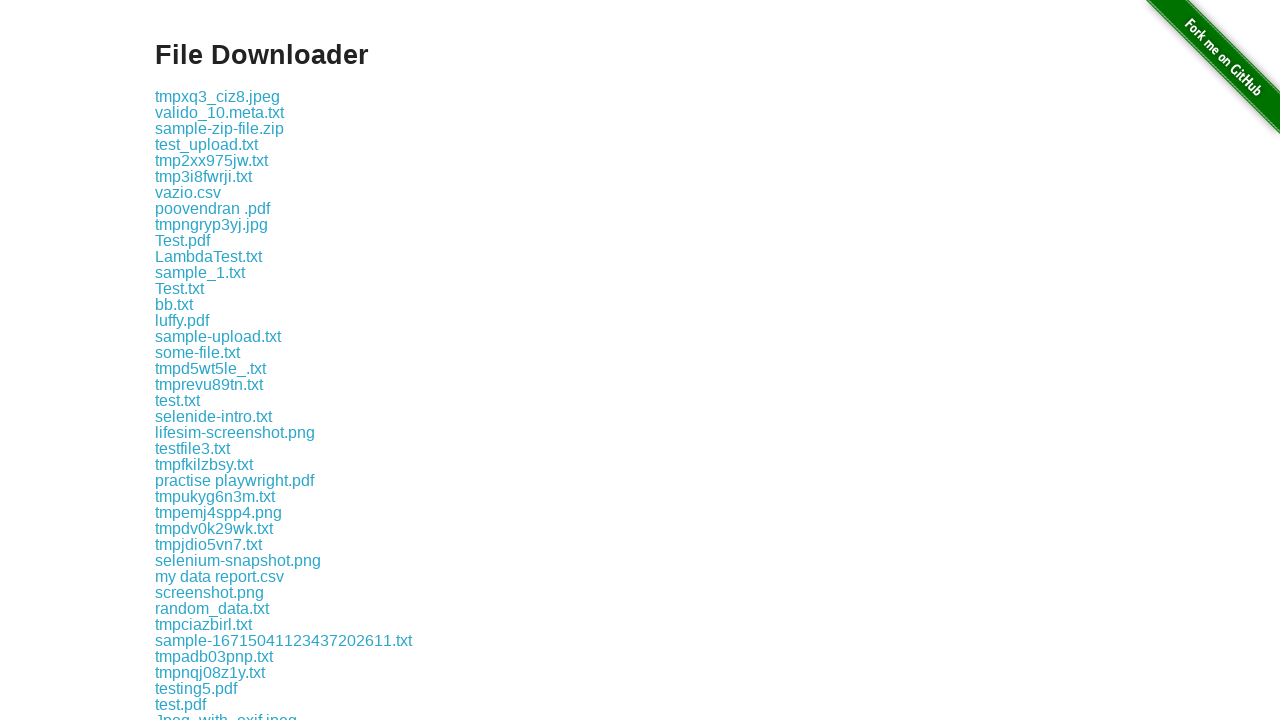

Clicked randomly selected download link at (256, 360) on xpath=//*[@class='example']//a >> nth=45
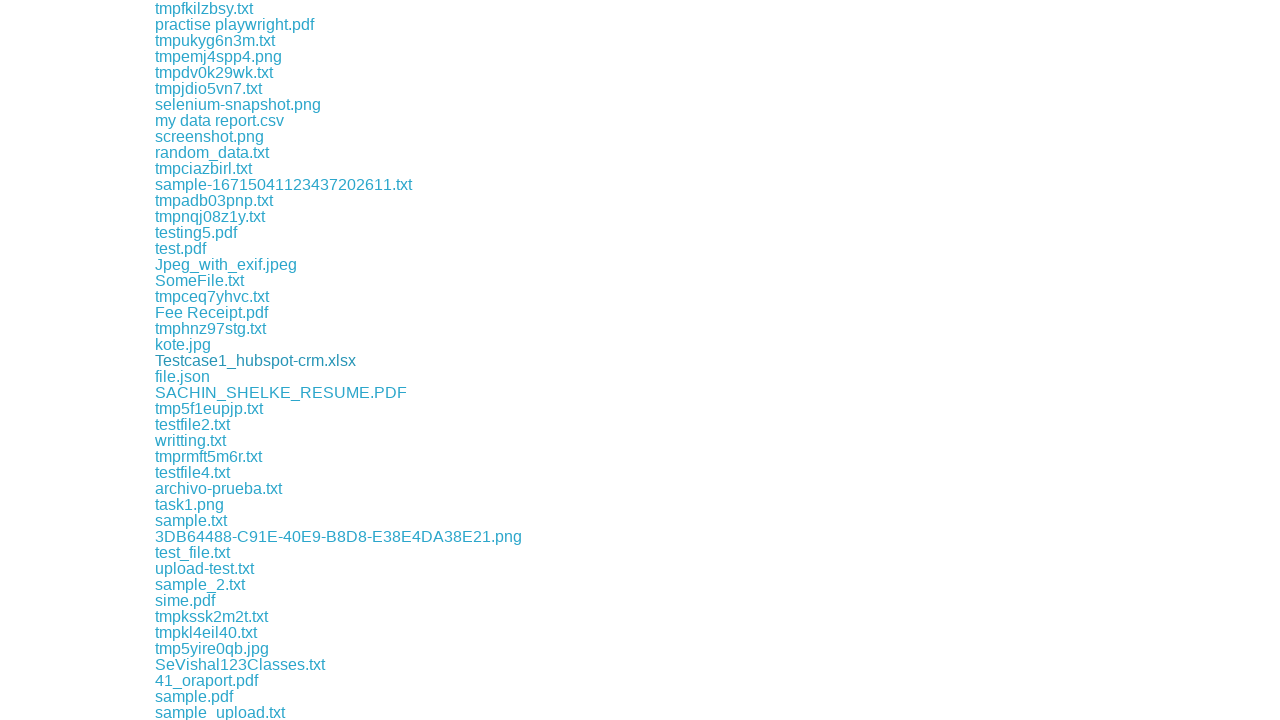

File download completed successfully
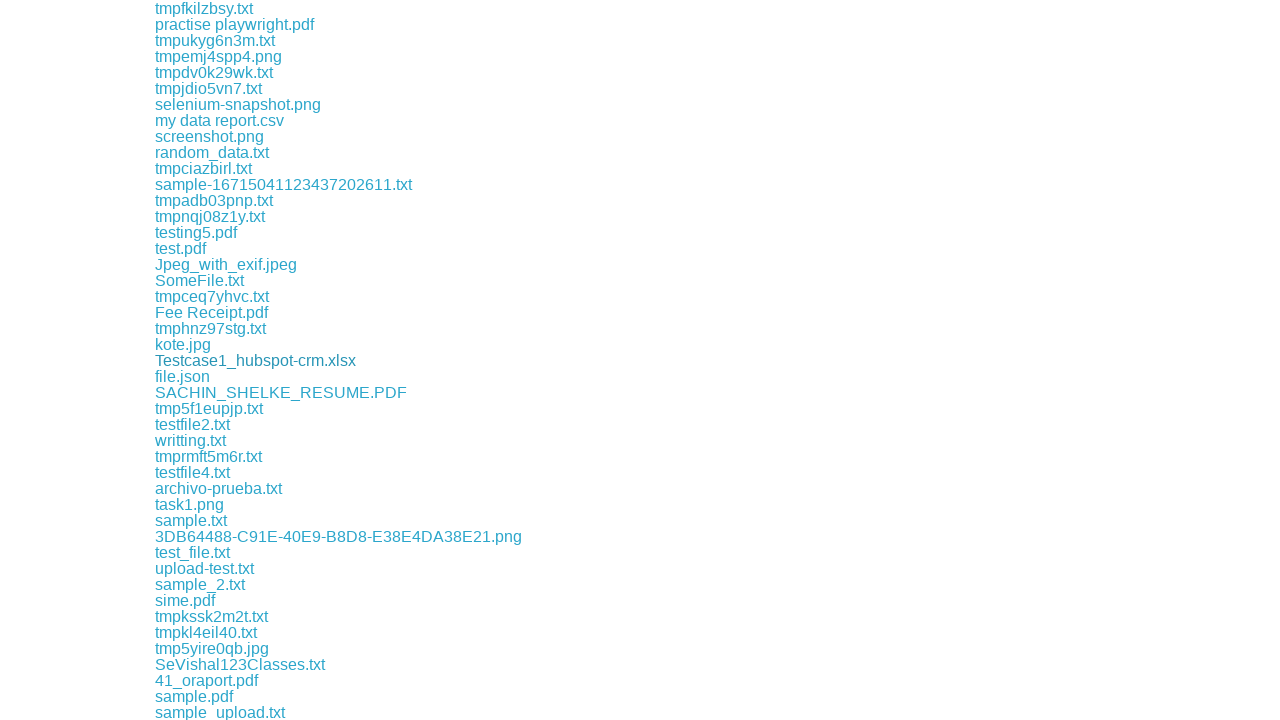

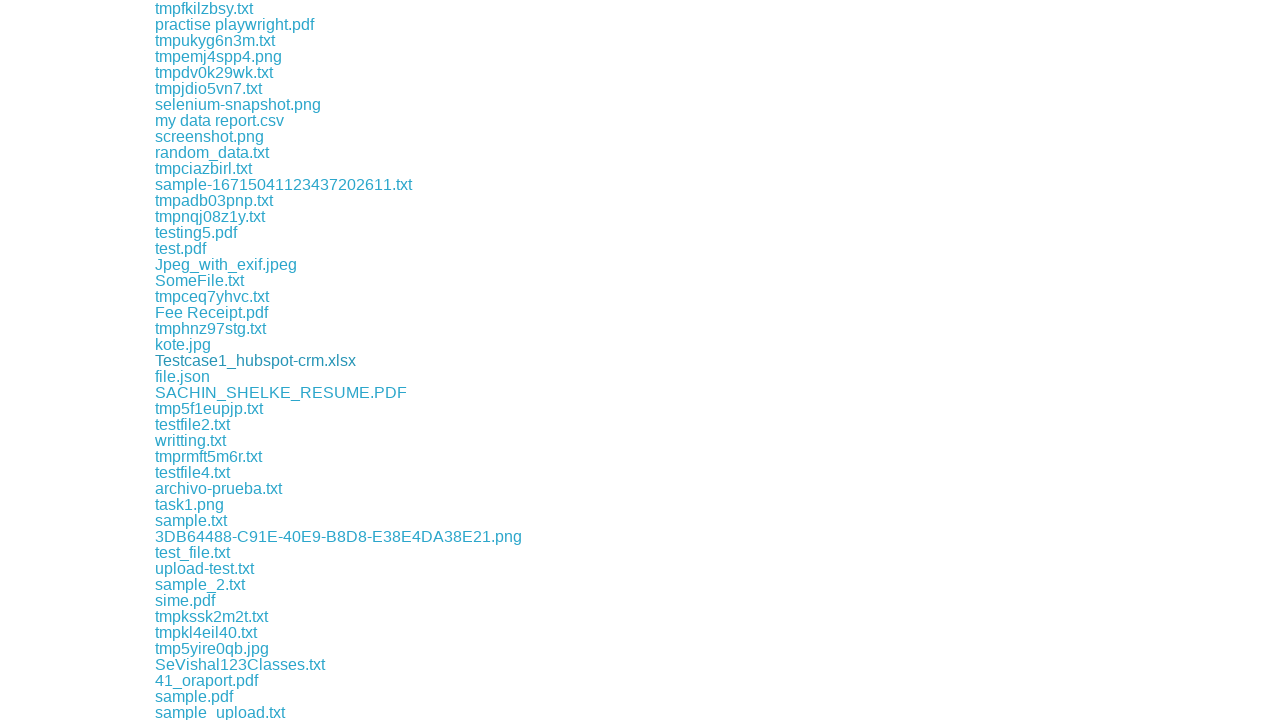